Tests the python.org search feature by searching for "pycon" and verifying that search results are displayed.

Starting URL: https://www.python.org

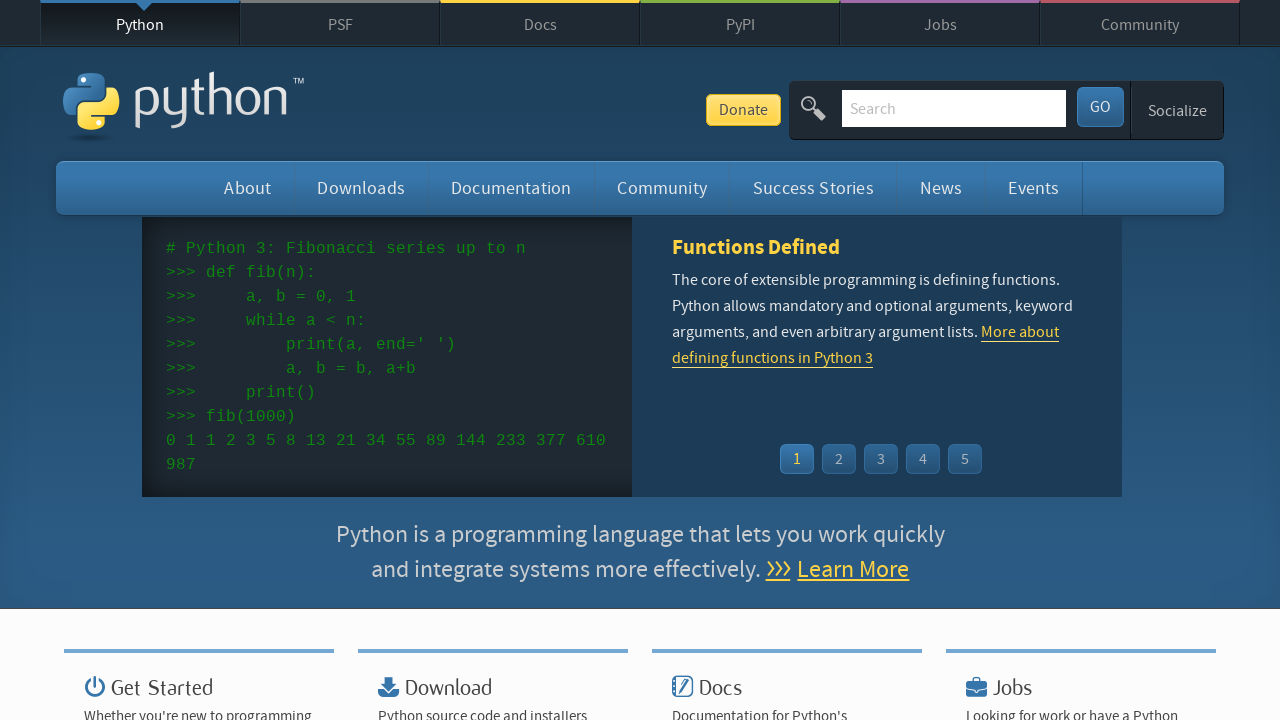

Verified page title contains 'Python'
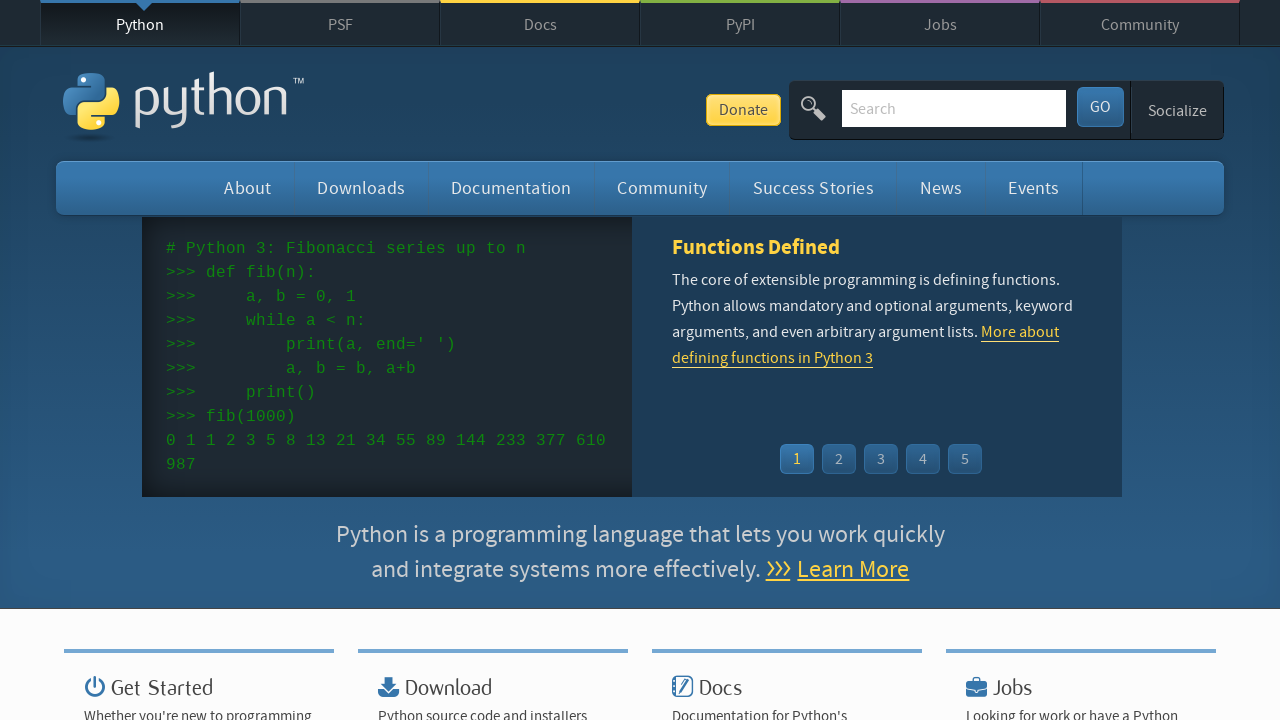

Filled search box with 'pycon' on input[name='q']
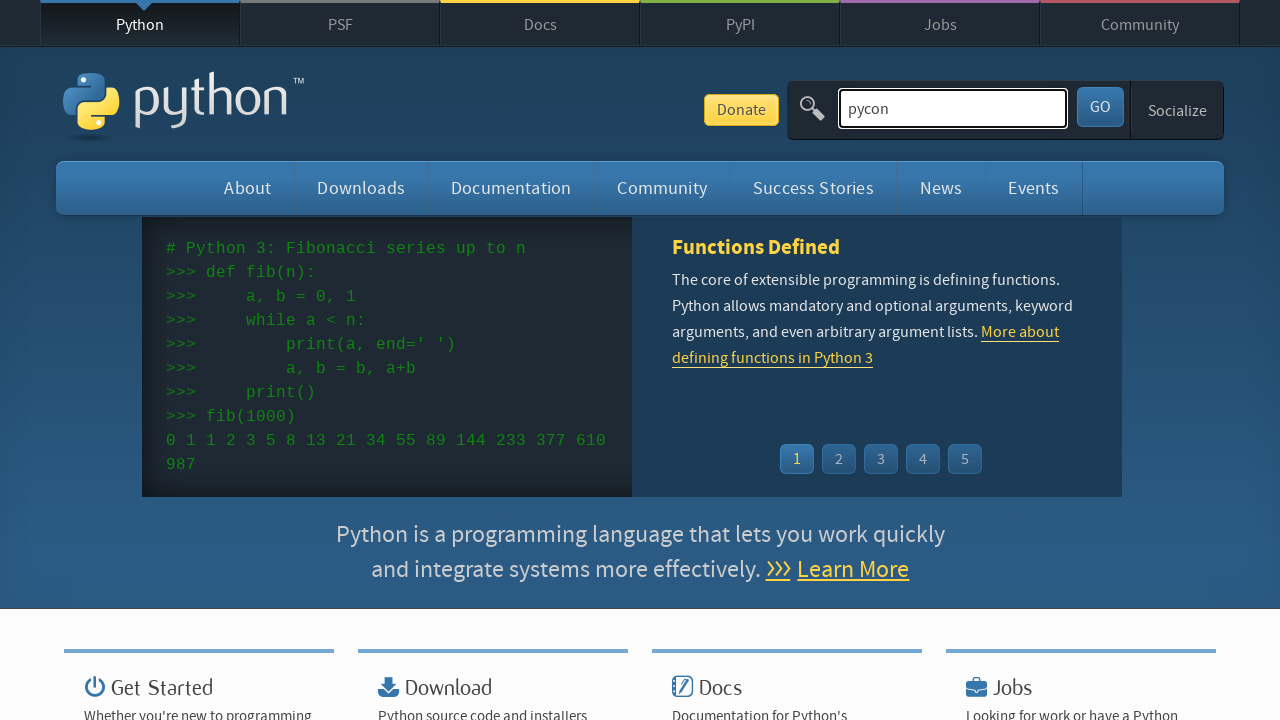

Clicked search button to submit query at (1100, 107) on button[id='submit']
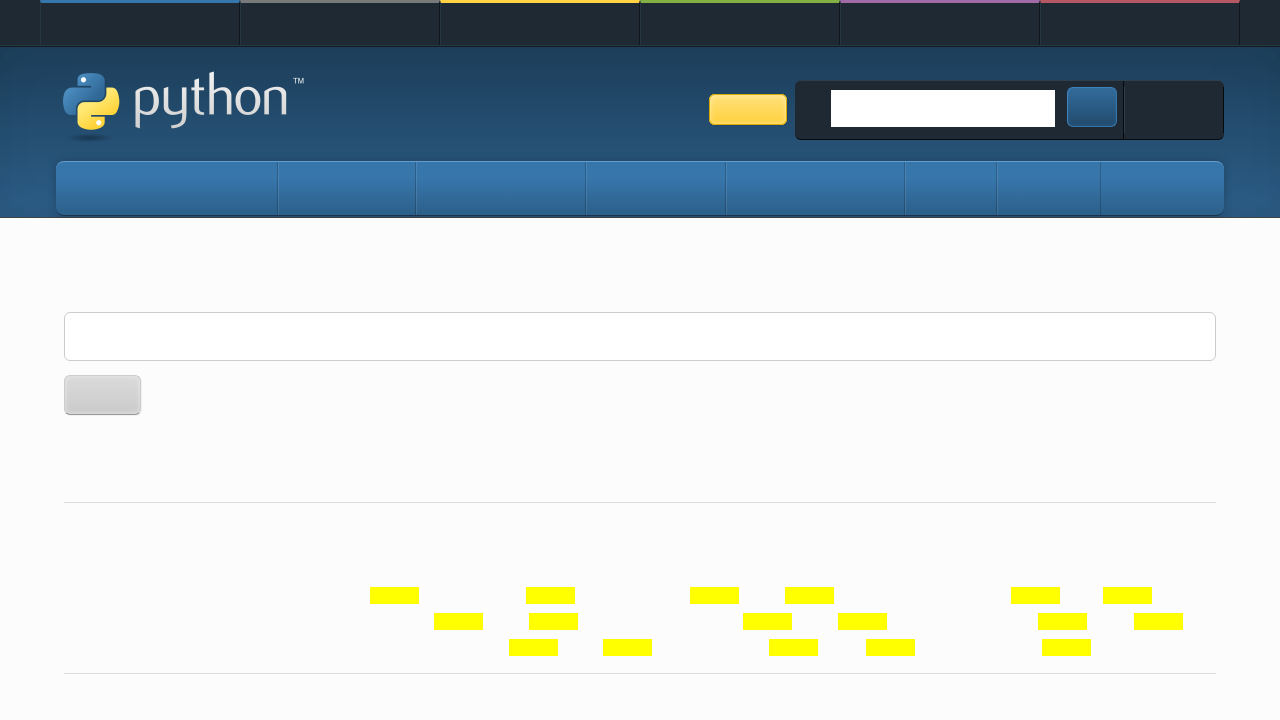

Search results loaded and displayed
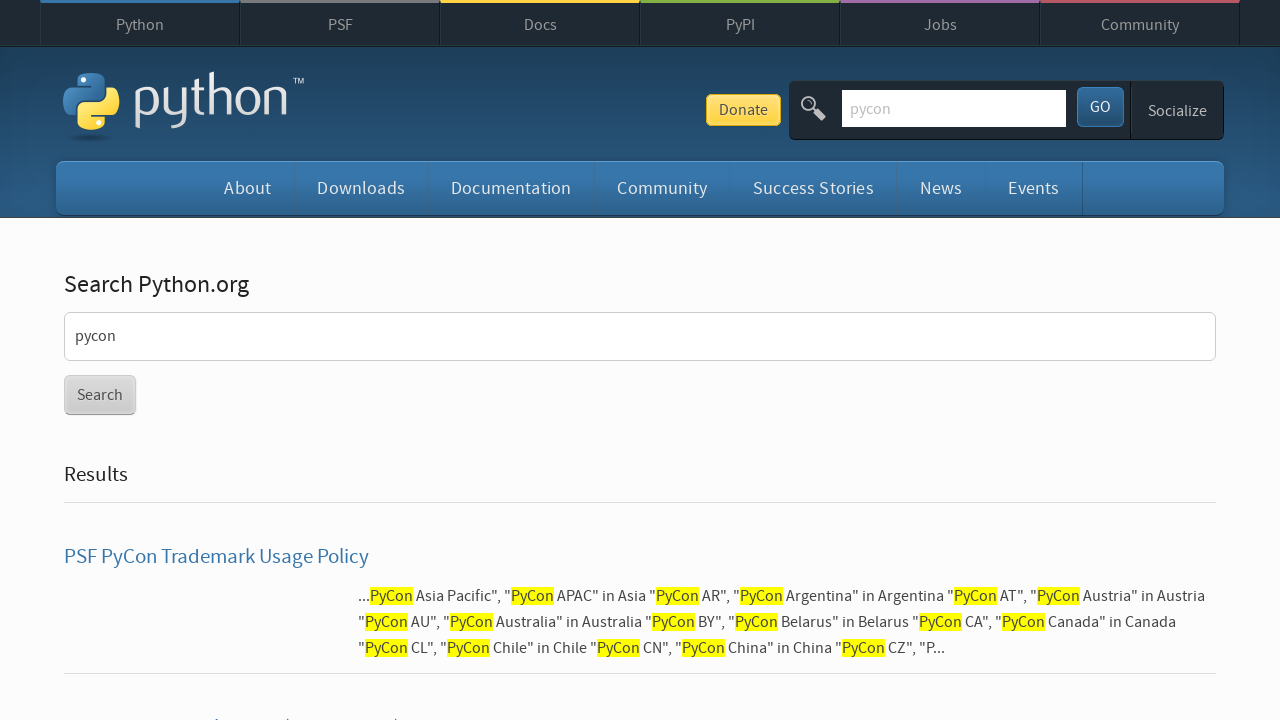

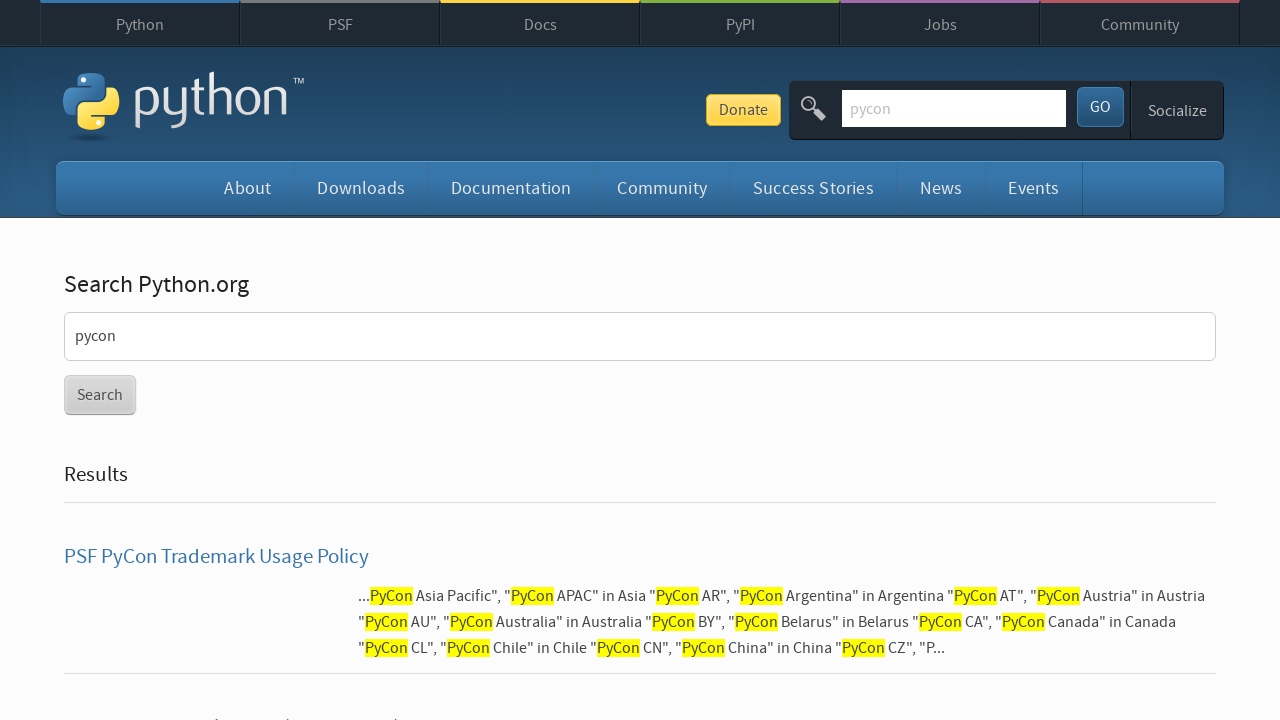